Tests window handling functionality by opening multiple popup windows through different buttons, iterating through them, and closing each popup

Starting URL: https://syntaxprojects.com/window-popup-modal-demo.php

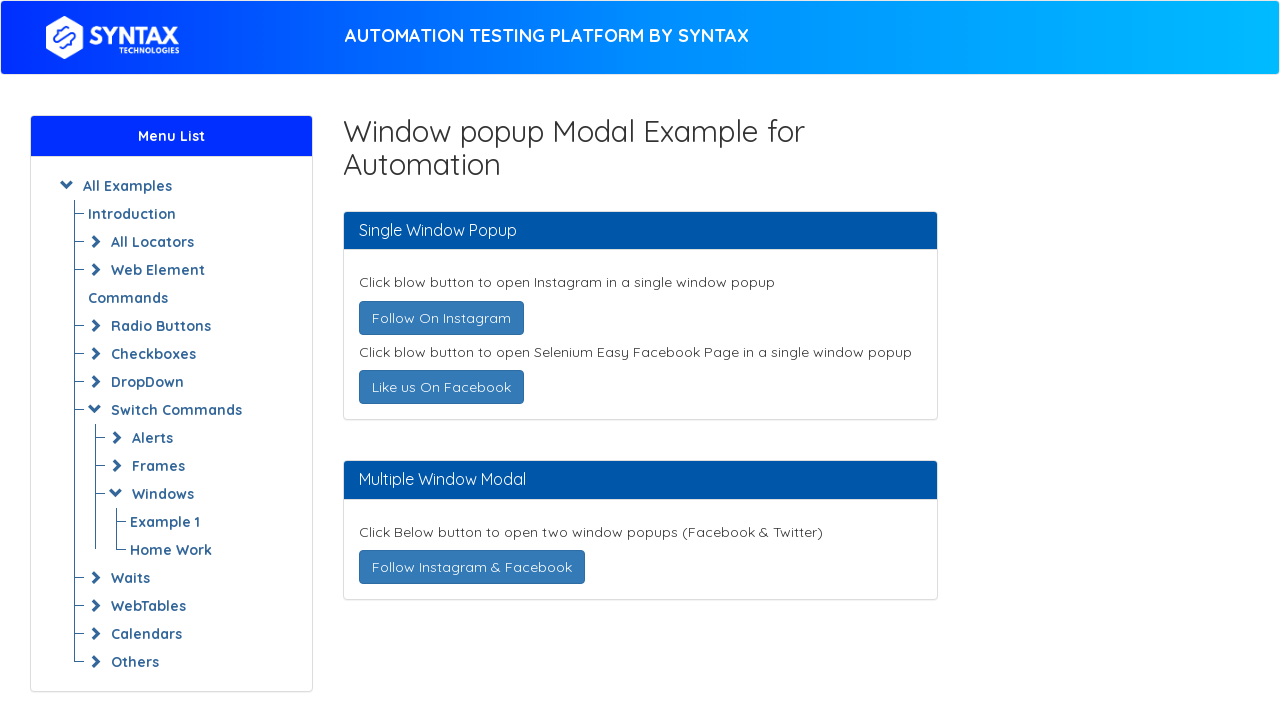

Clicked 'Follow On Instagram' button to open popup at (441, 318) on a:has-text('Follow On Instagram')
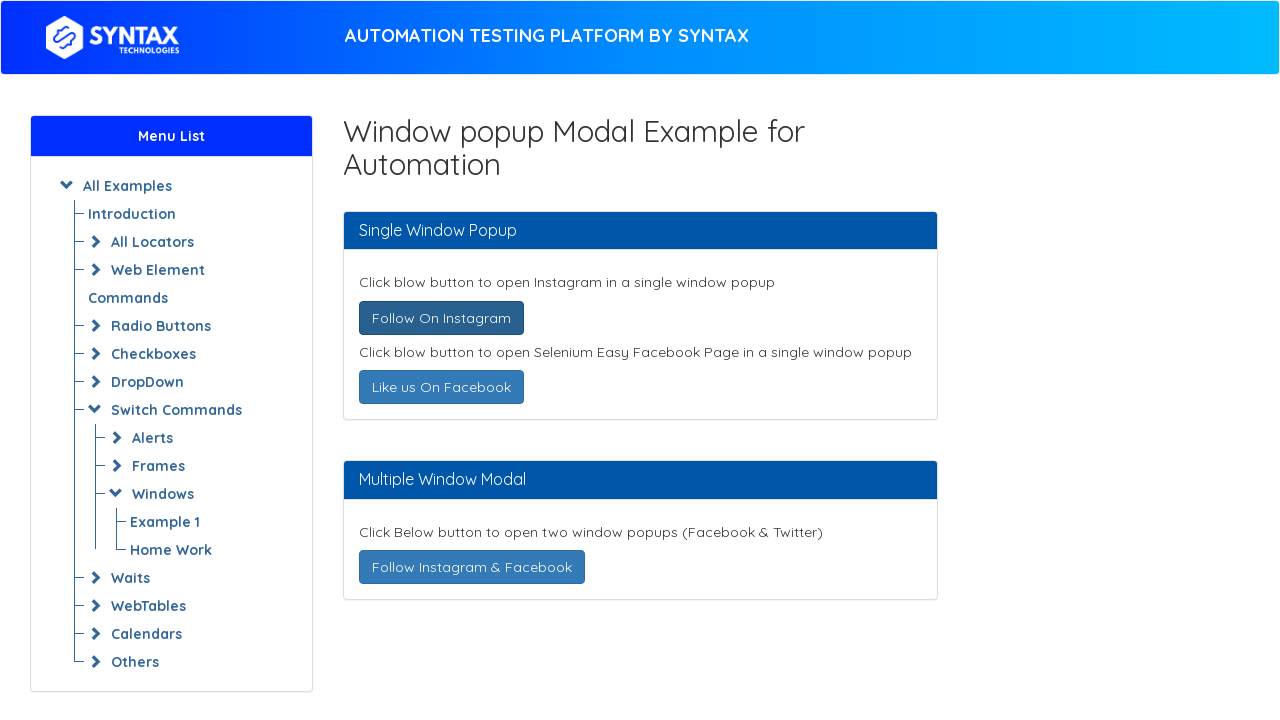

Clicked 'Like us On Facebook' button to open popup at (441, 387) on a:has-text('Like us On Facebook')
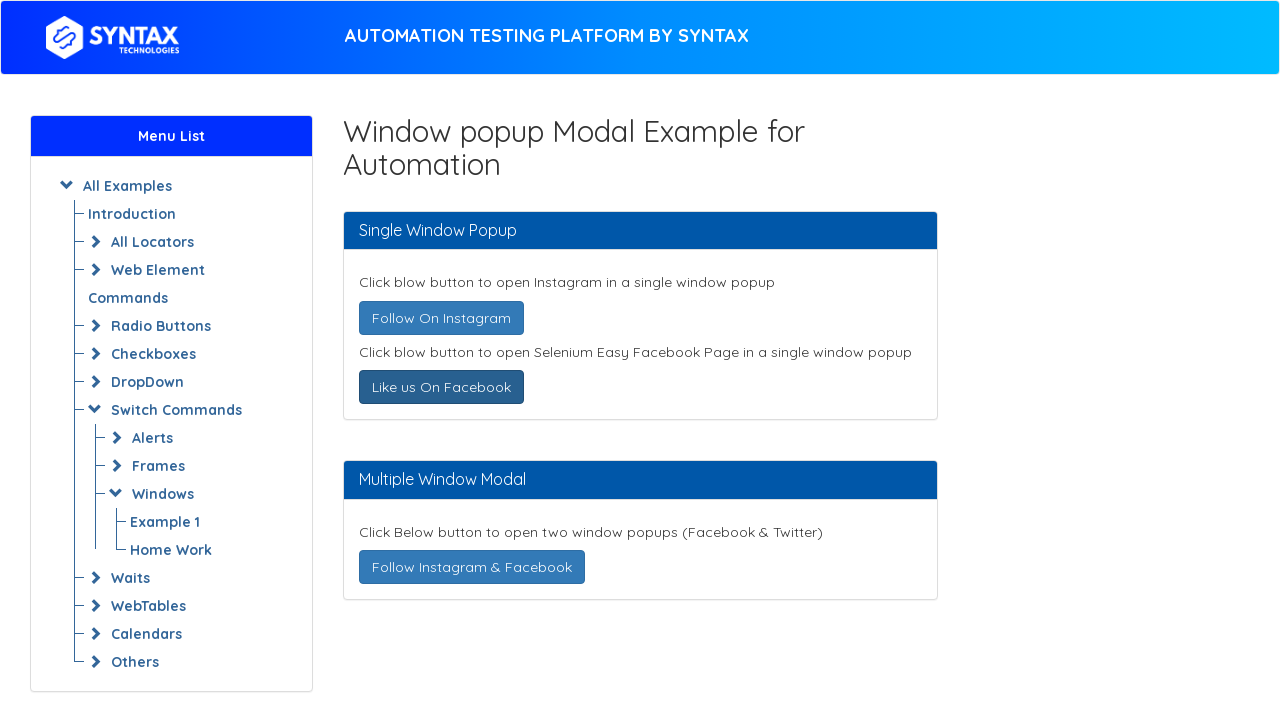

Clicked 'Follow Instagram & Facebook' button to open popup at (472, 567) on a:has-text('Follow Instagram & Facebook')
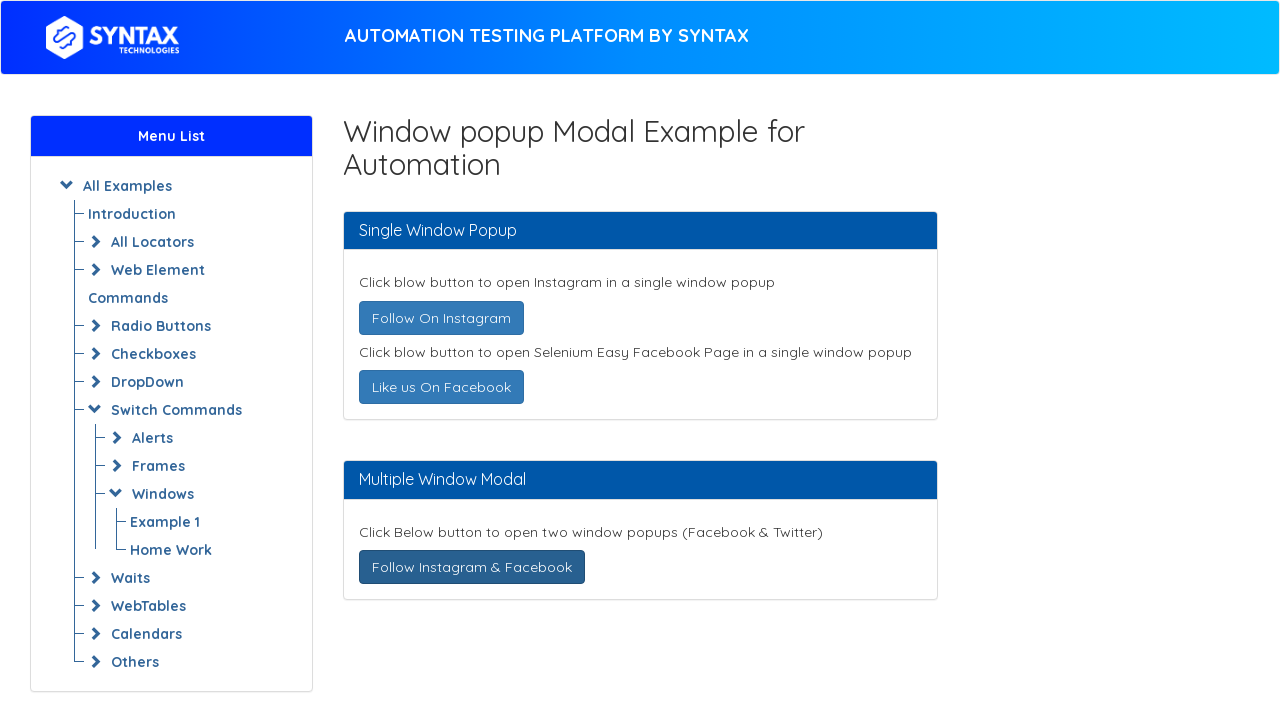

Retrieved all open pages from context
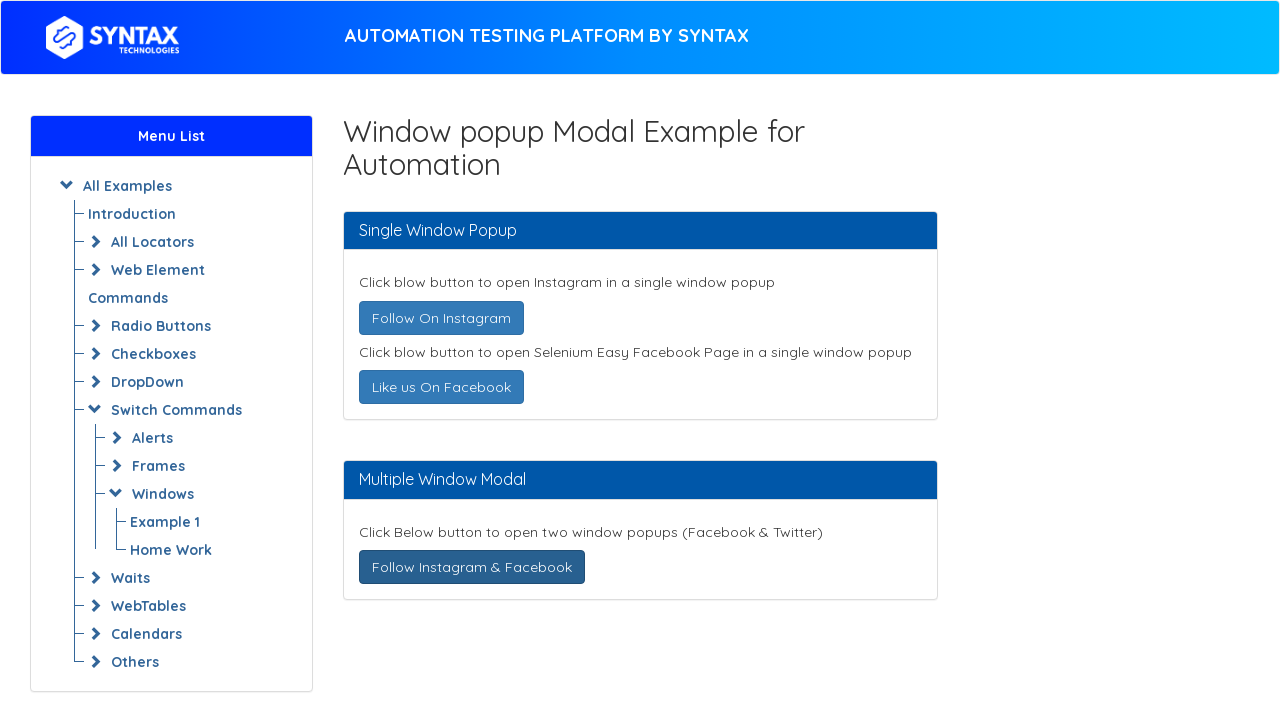

Brought popup window to front
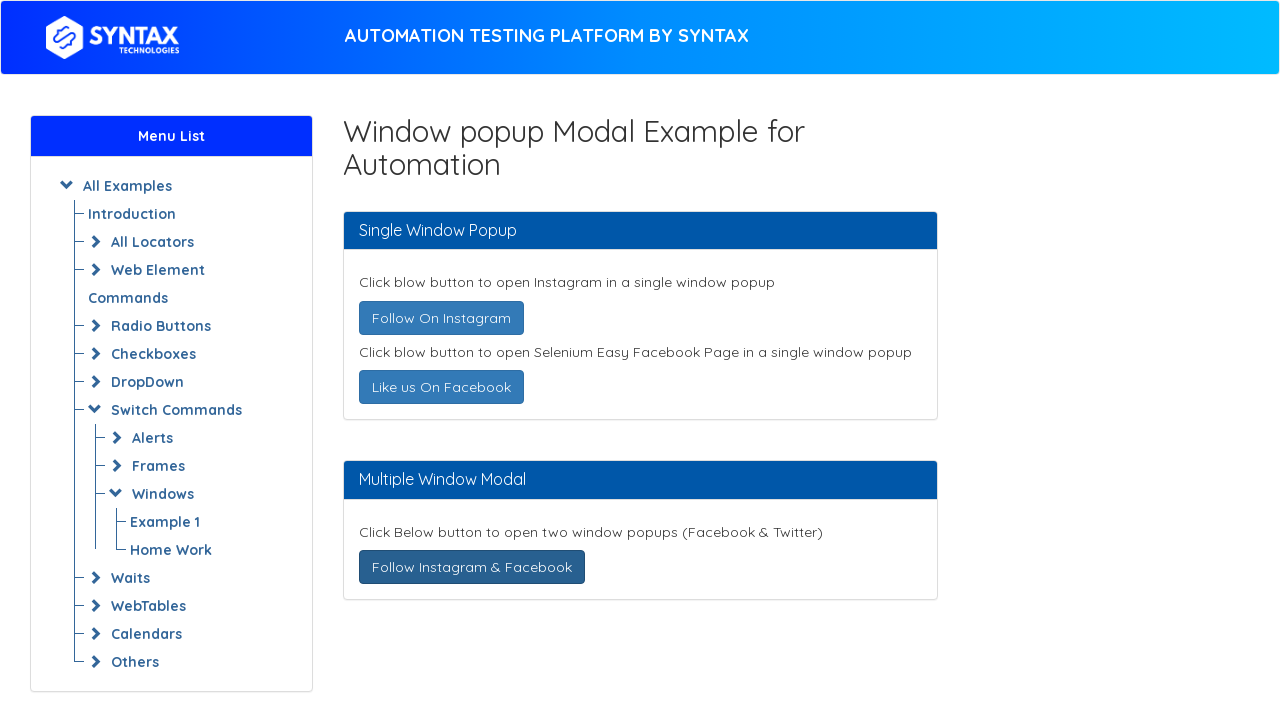

Retrieved popup window title: 
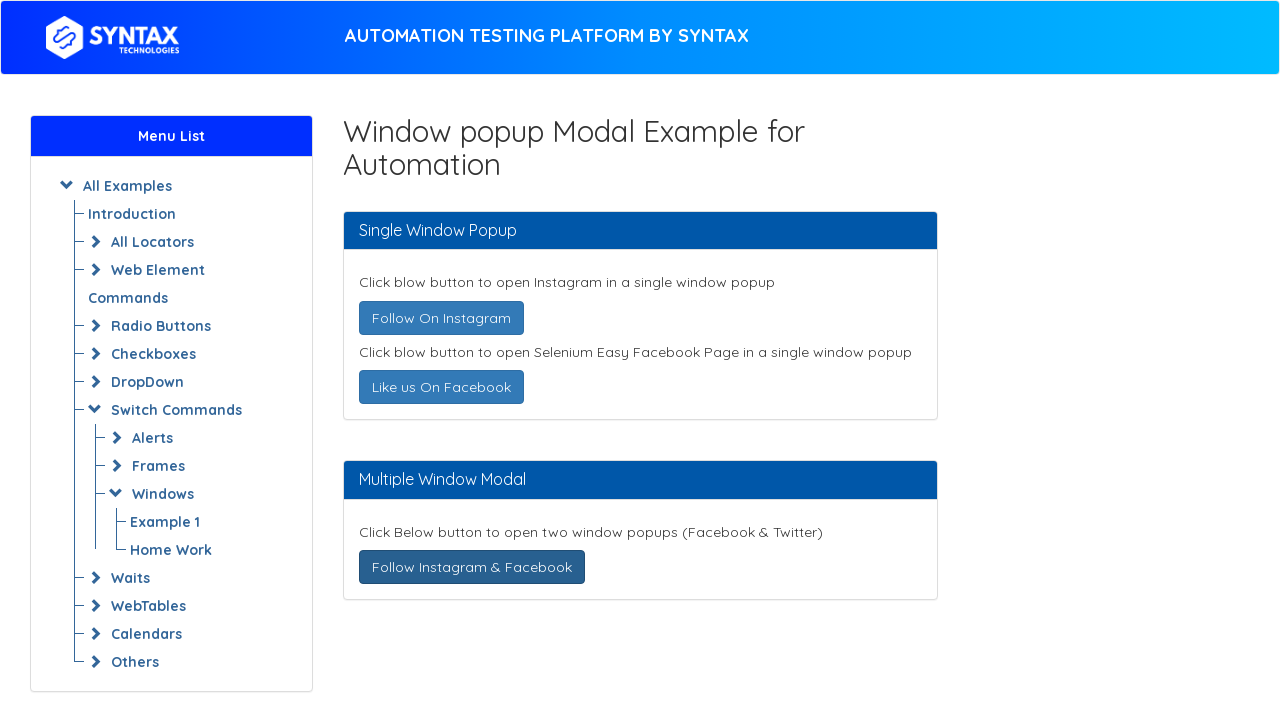

Closed popup window
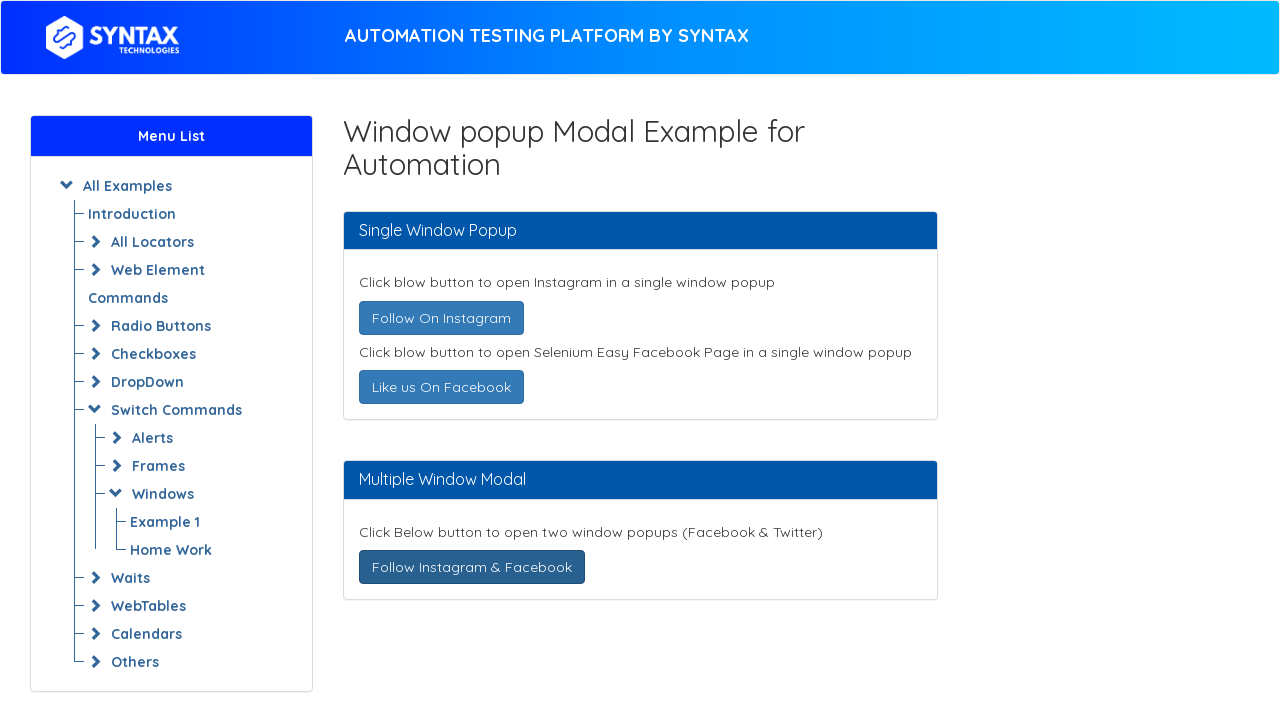

Brought popup window to front
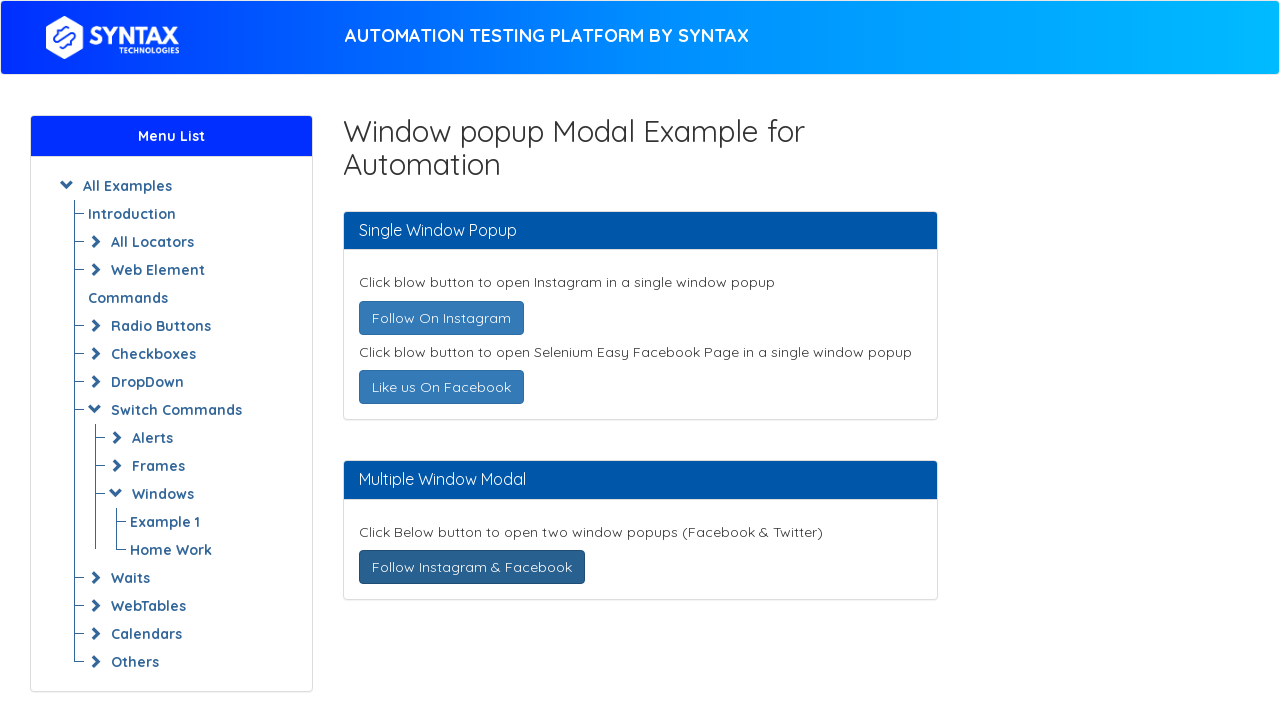

Retrieved popup window title: 
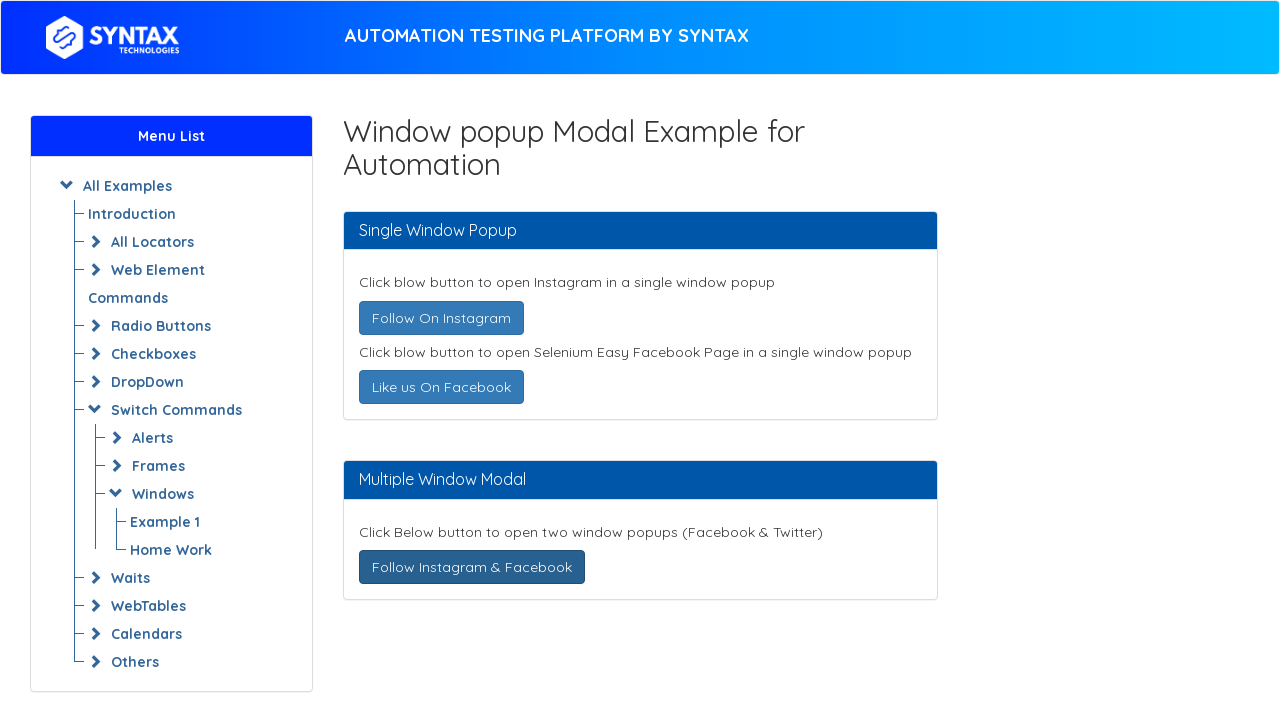

Closed popup window
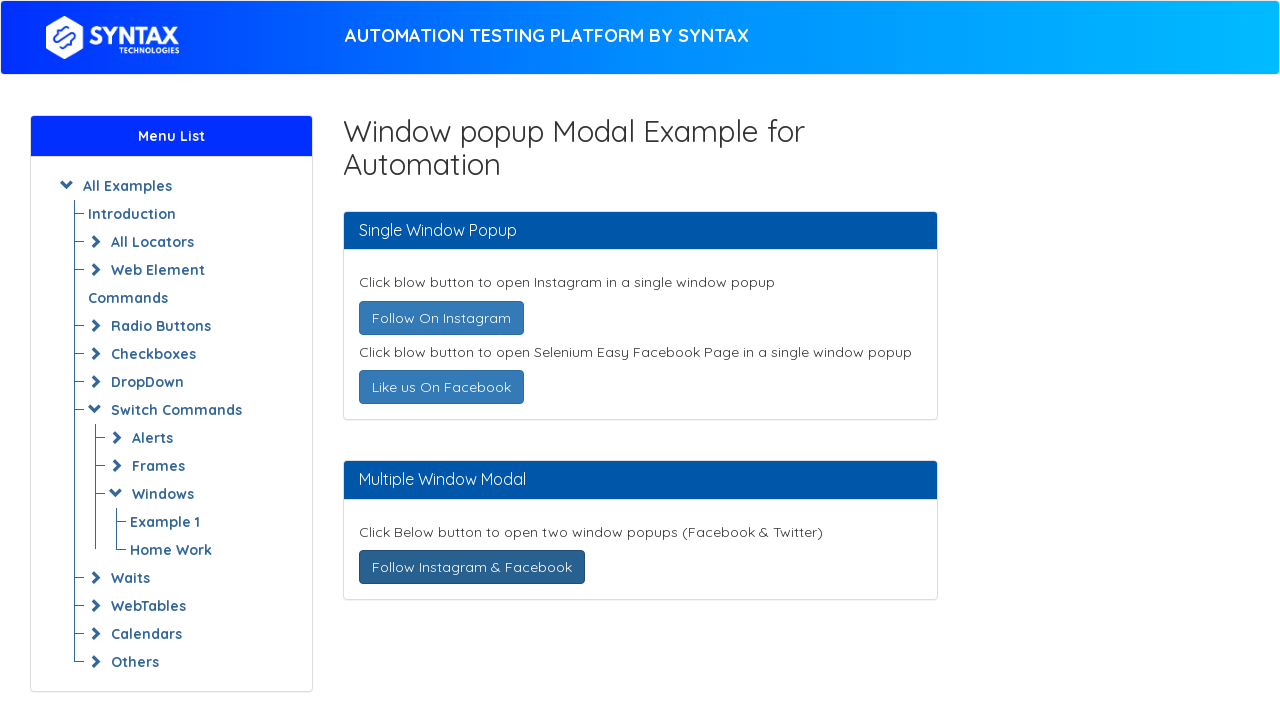

Brought popup window to front
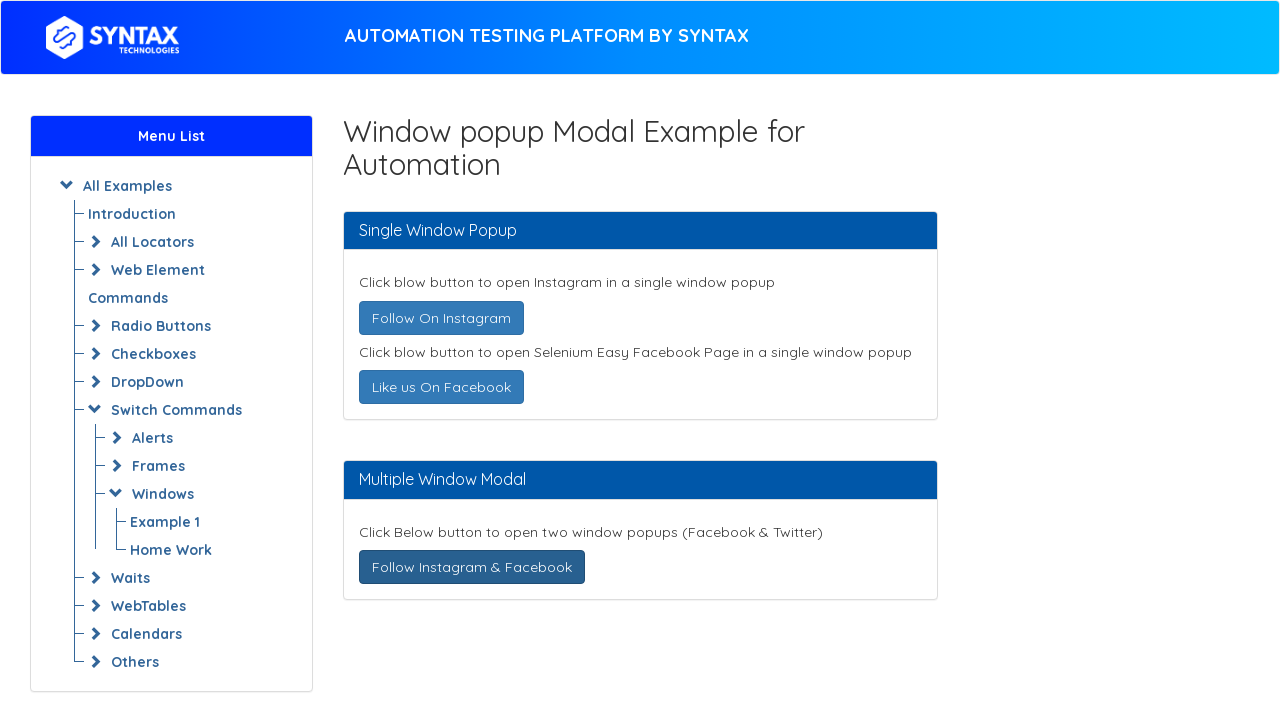

Retrieved popup window title: 
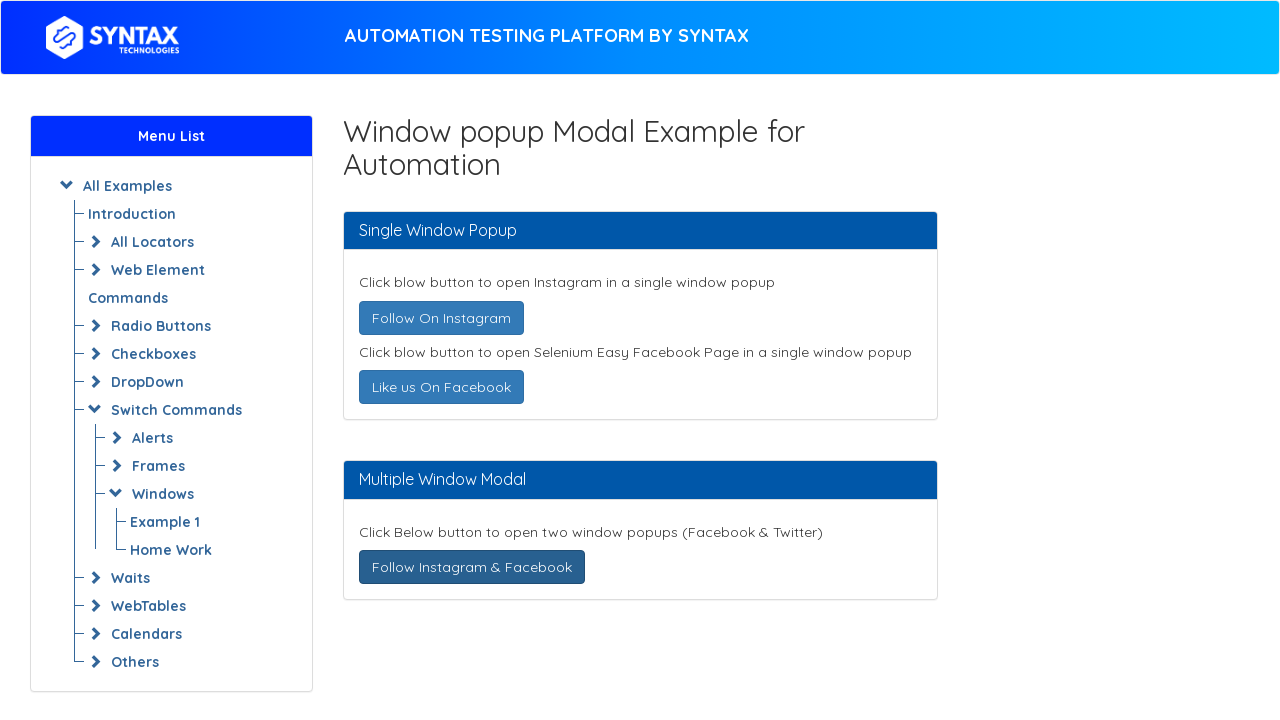

Closed popup window
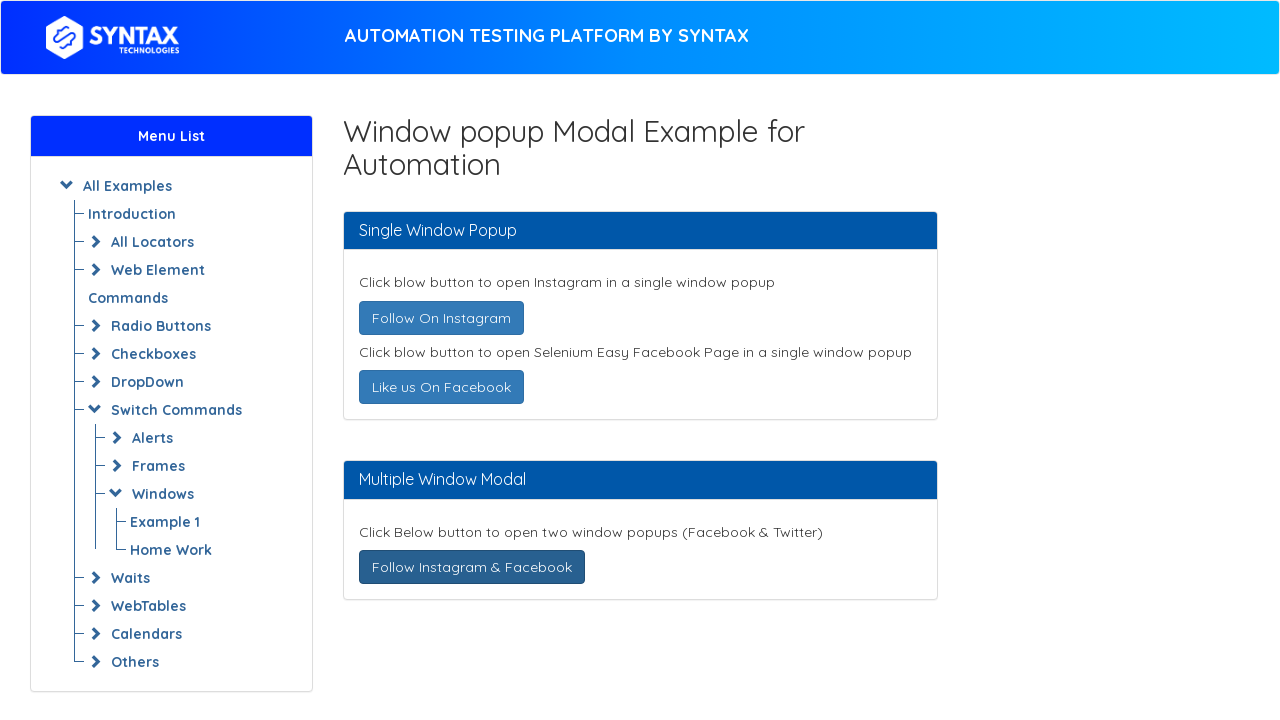

Brought main page back to front
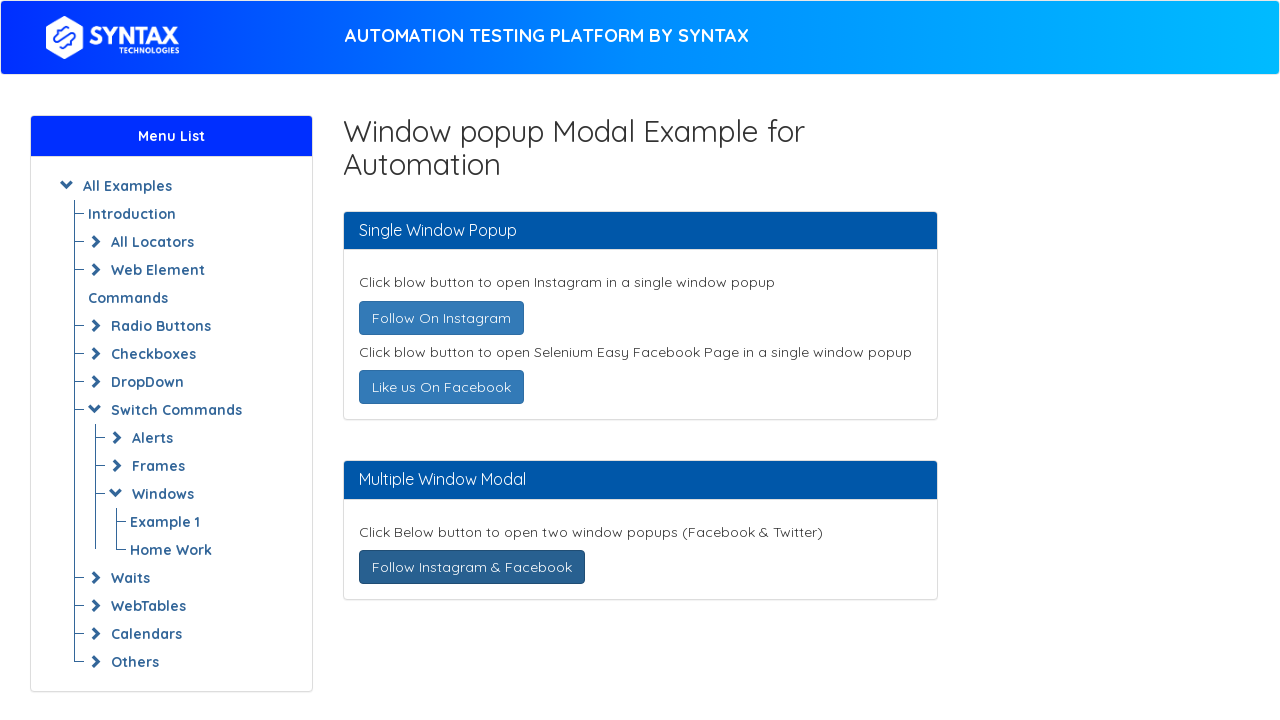

Clicked 'Follow Instagram & Facebook' button again to open new popup at (472, 567) on a:has-text('Follow Instagram & Facebook')
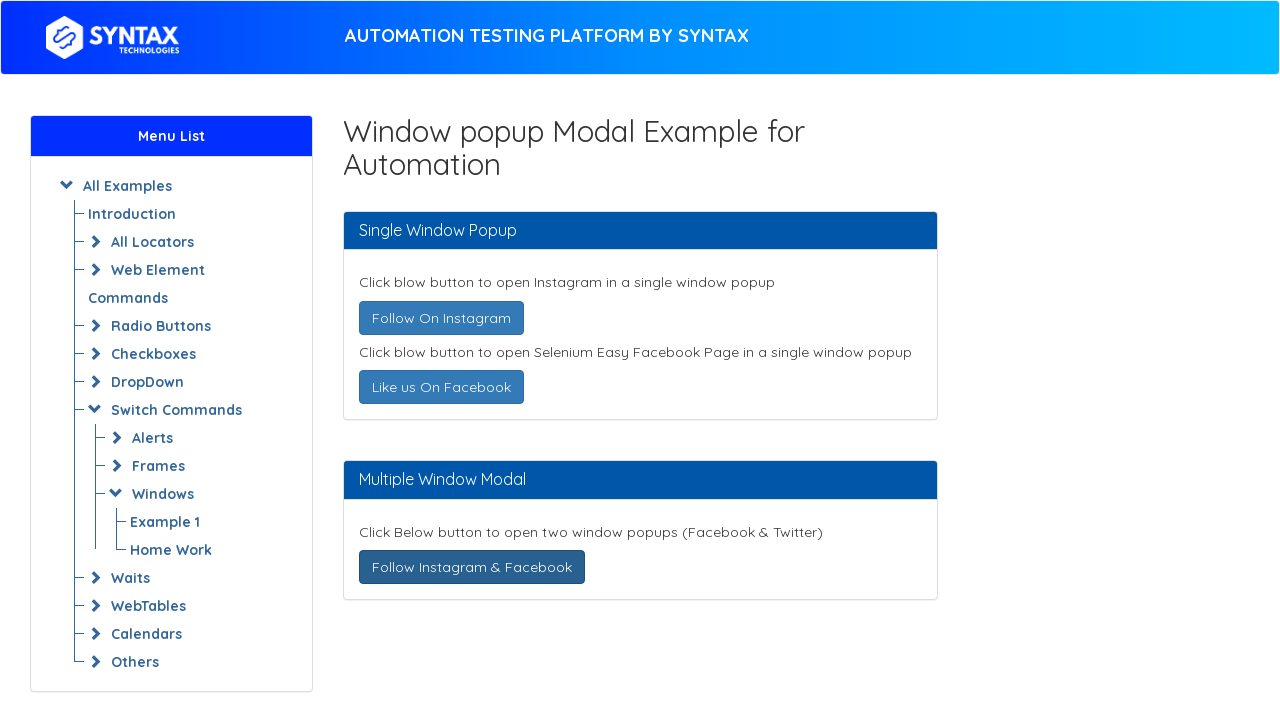

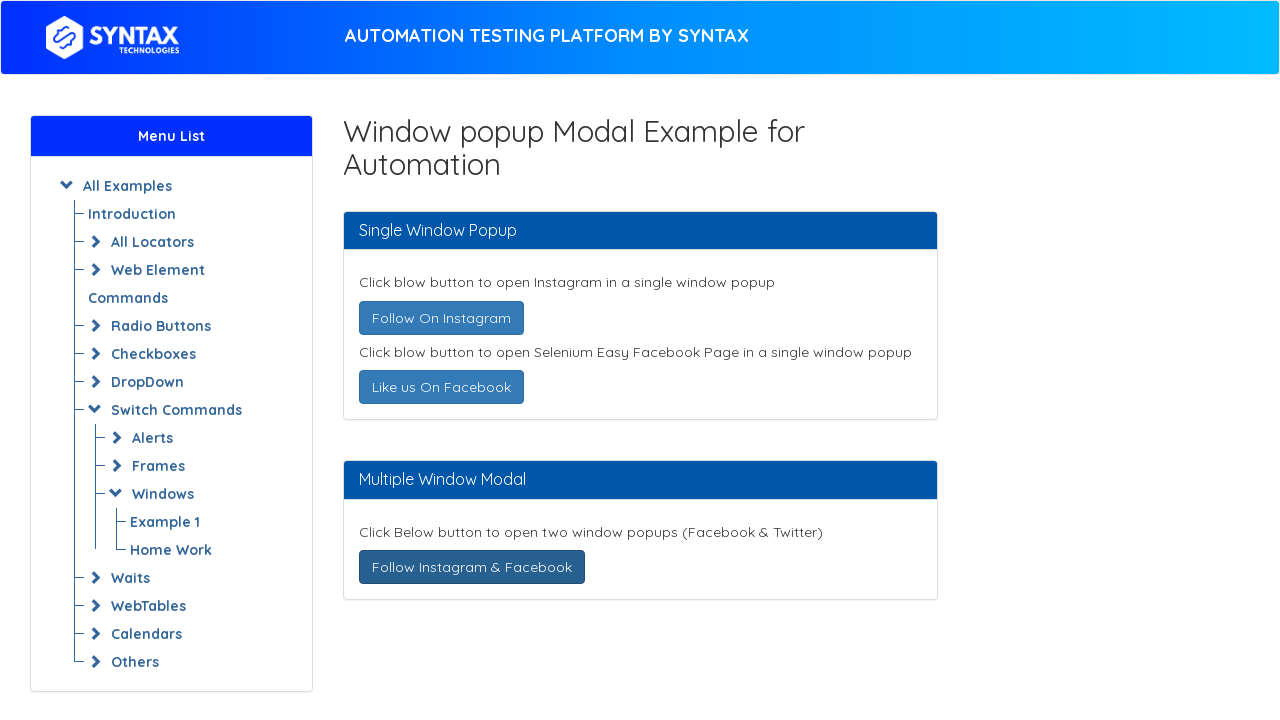